Tests that clicking the "Make Appointment" button redirects unauthenticated users to the login page

Starting URL: https://katalon-demo-cura.herokuapp.com/

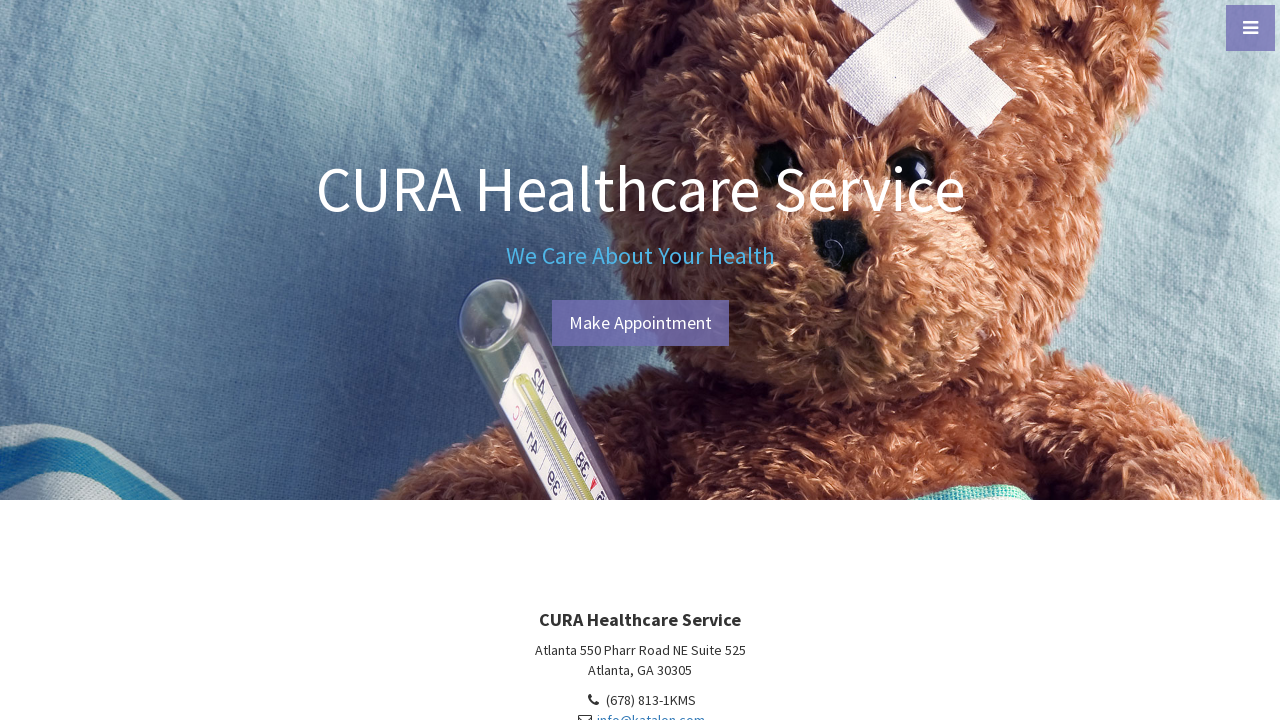

Clicked the 'Make Appointment' button at (640, 323) on #btn-make-appointment
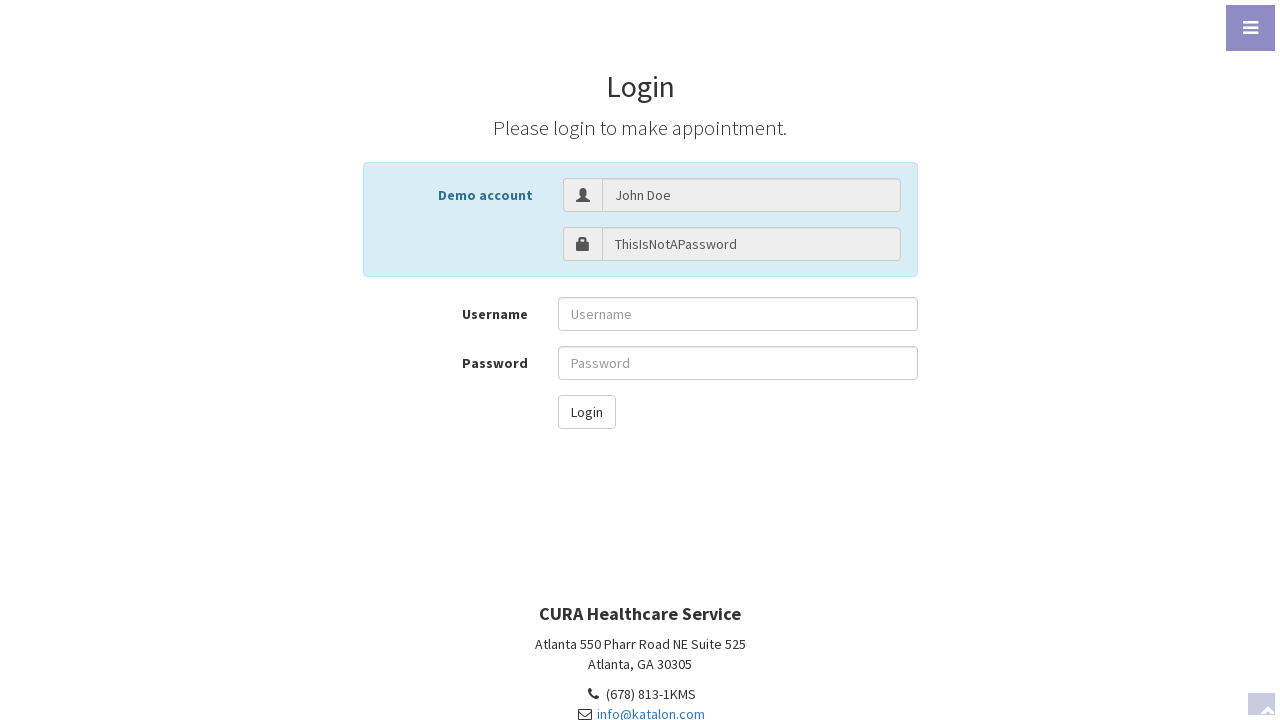

Verified redirect to login page (profile.php#login)
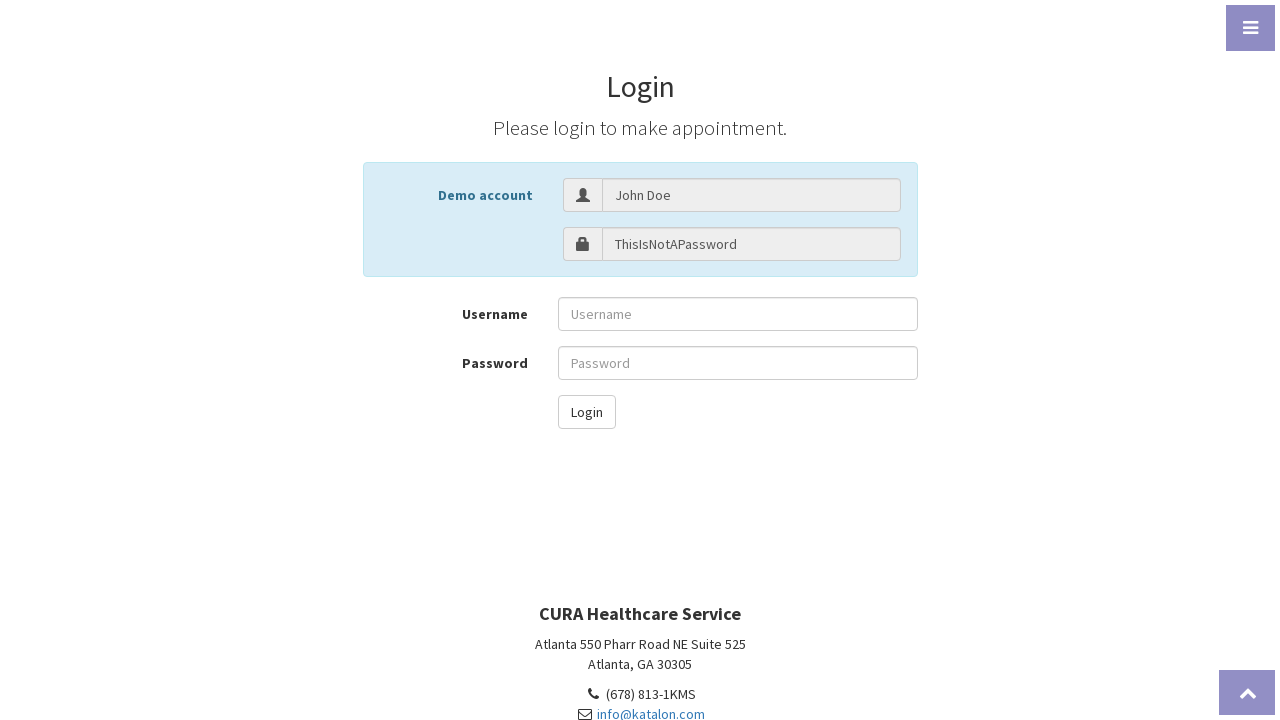

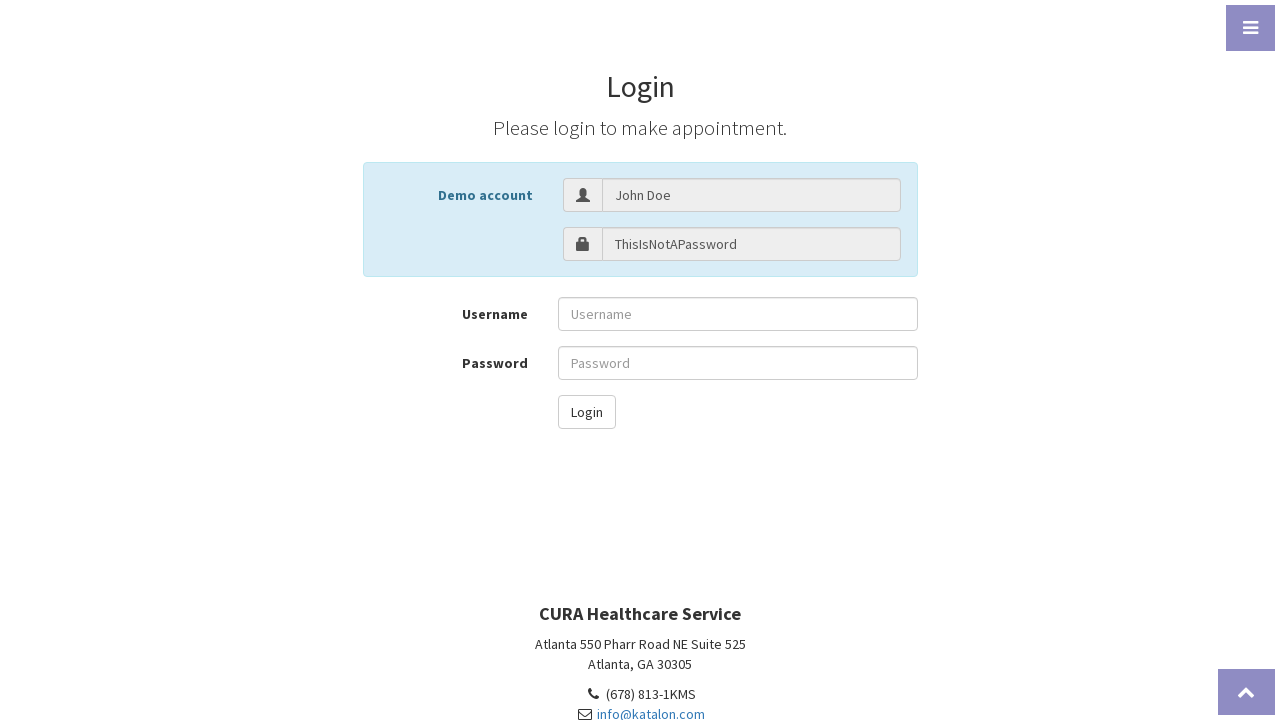